Tests alert handling functionality by navigating to a blog page, scrolling down, clicking an input button to trigger an alert, and accepting the alert dialog.

Starting URL: http://softwaretesting-guru.blogspot.in/p/blog-page.html

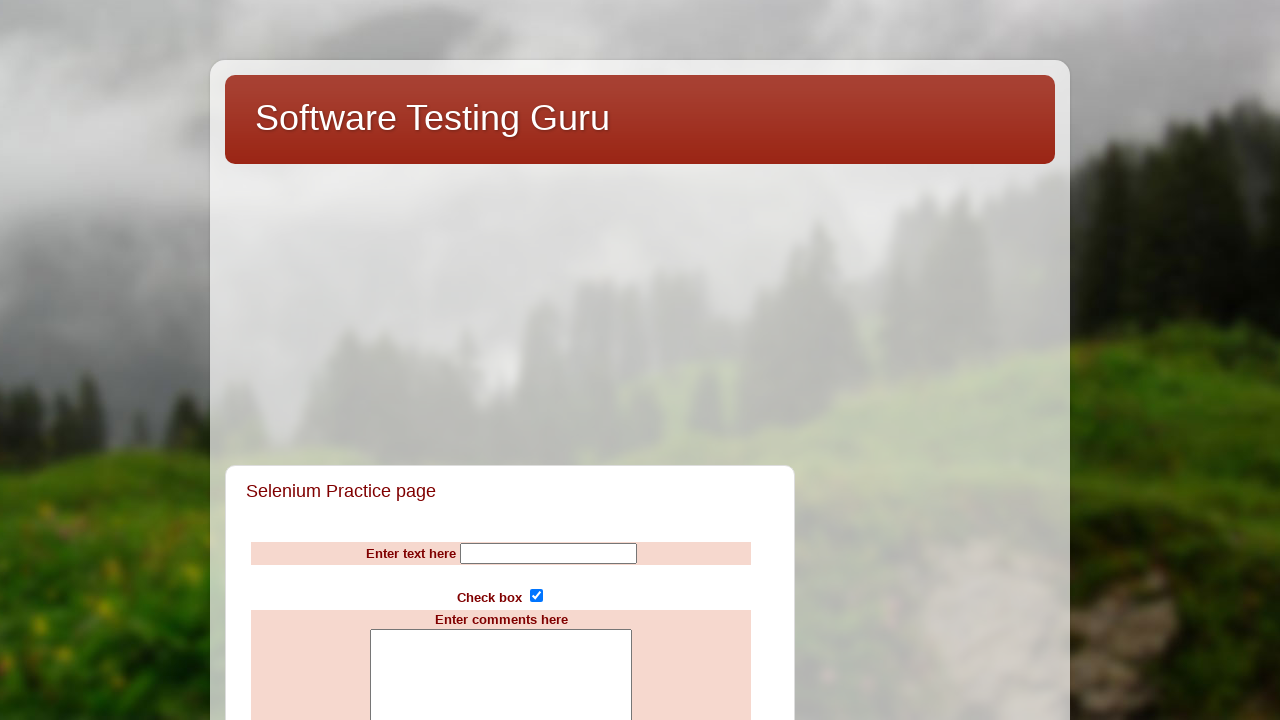

Scrolled down the page using arrow key
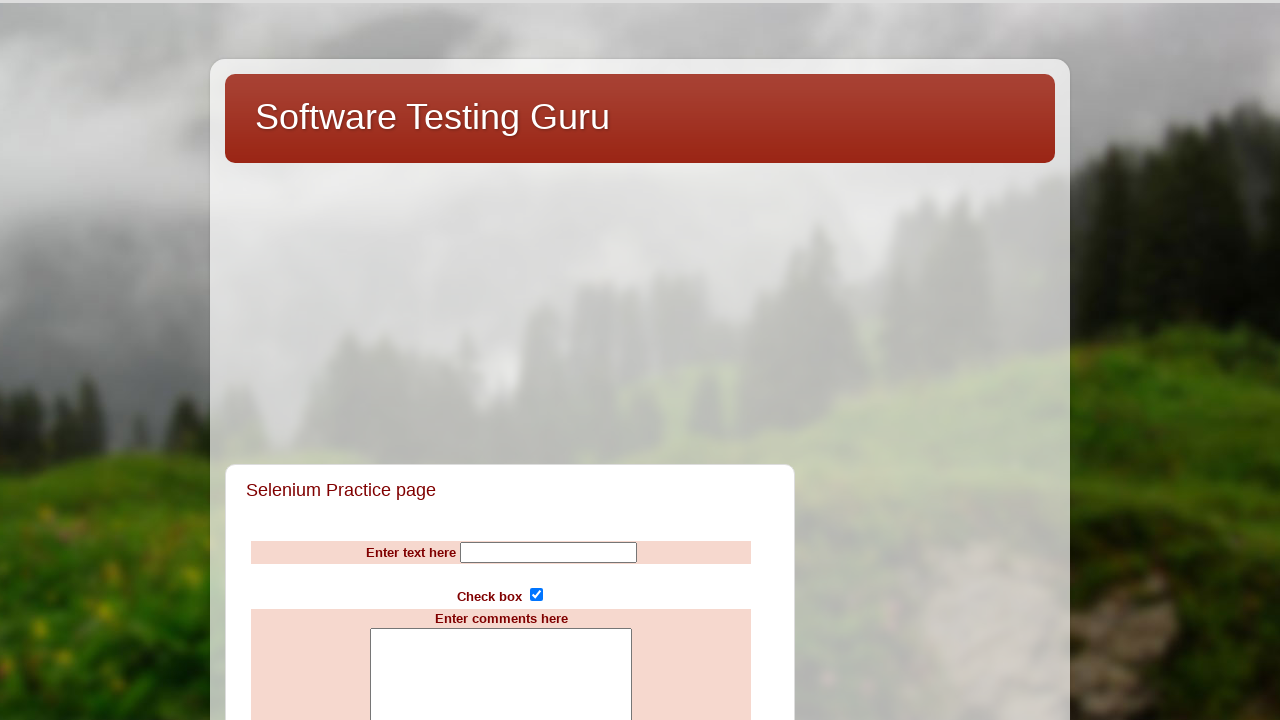

Clicked input button in sample form to trigger alert at (501, 360) on xpath=//*[@id='sampleform']/table/tbody/tr[10]/td/input
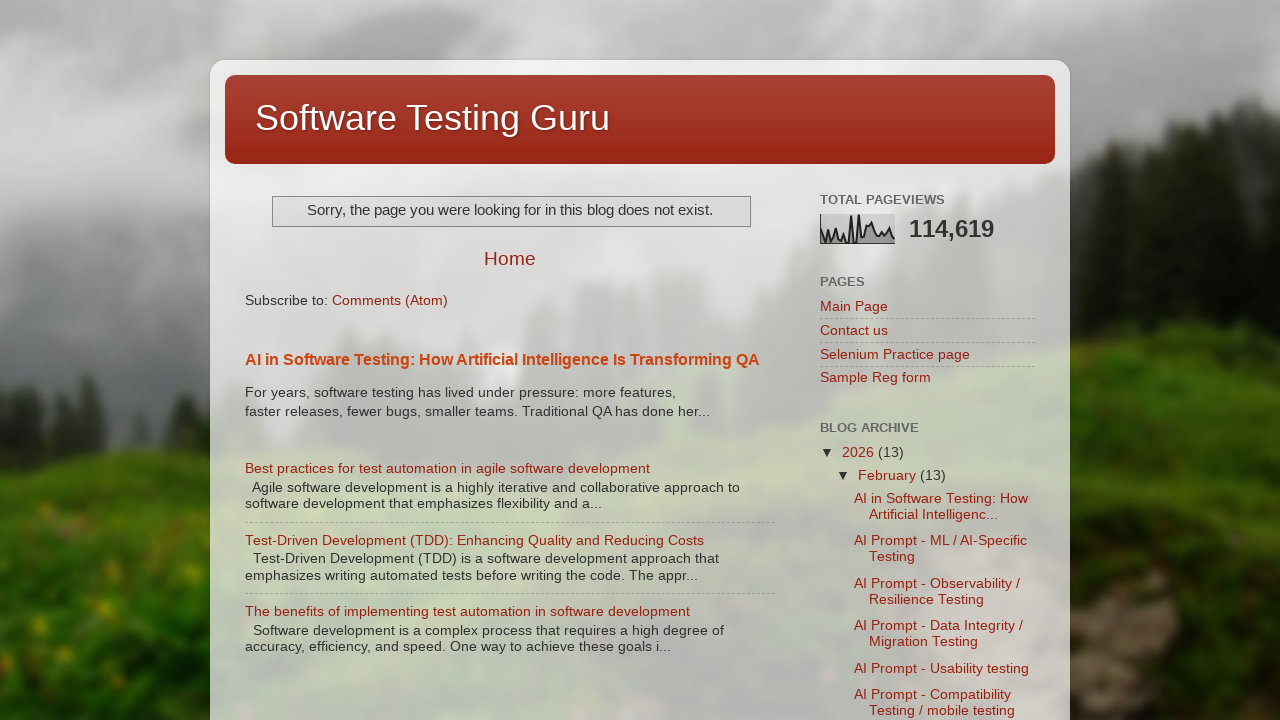

Alert dialog accepted
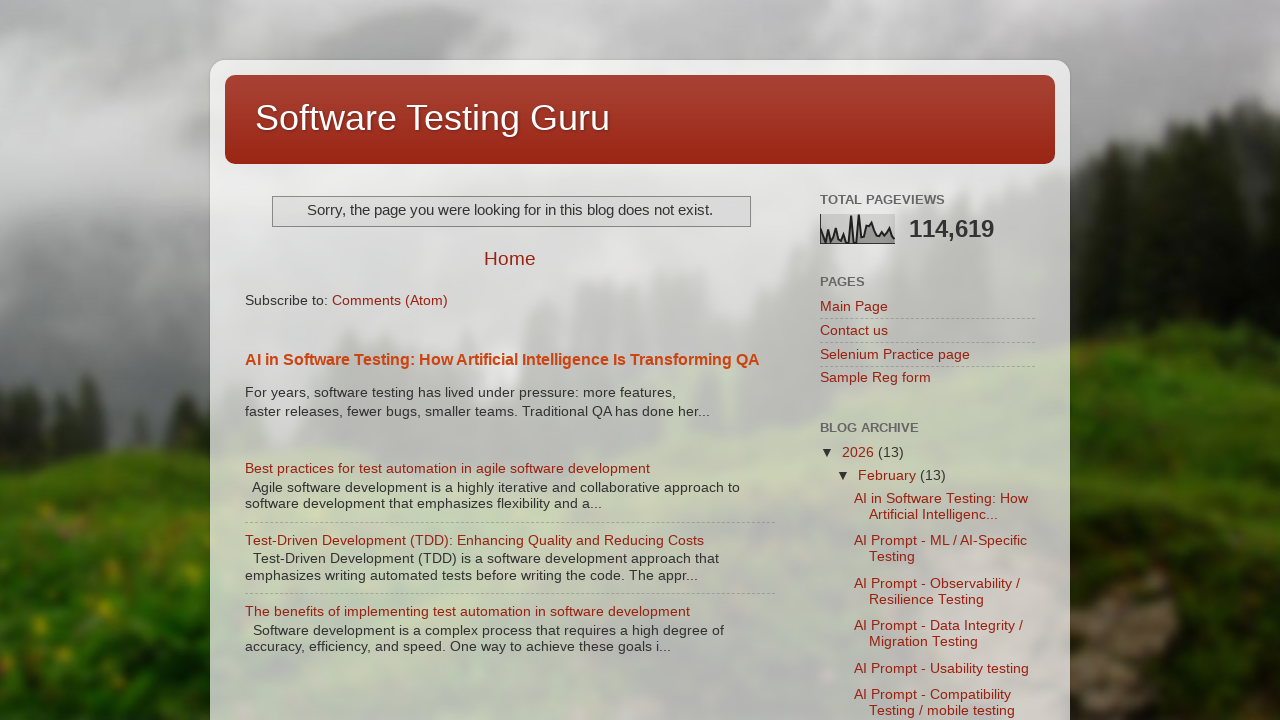

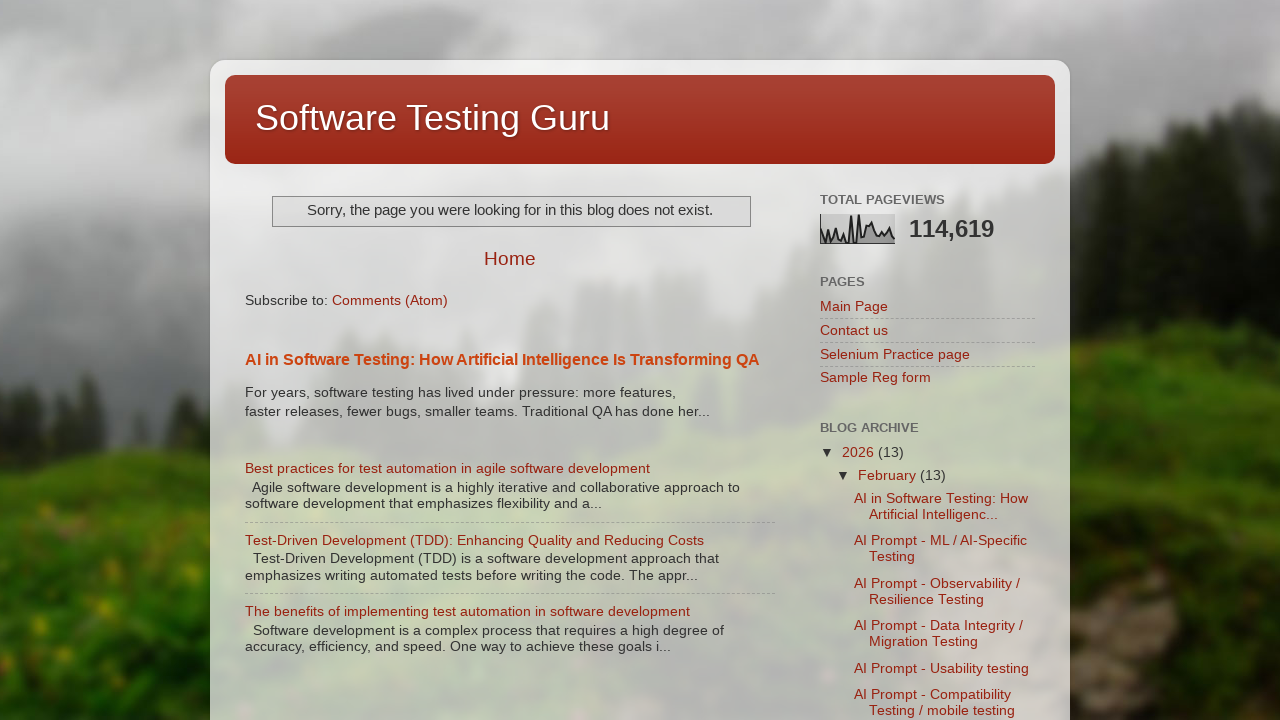